Tests JavaScript alert handling by clicking a button that triggers a JS alert, then accepting the alert dialog

Starting URL: https://the-internet.herokuapp.com/javascript_alerts

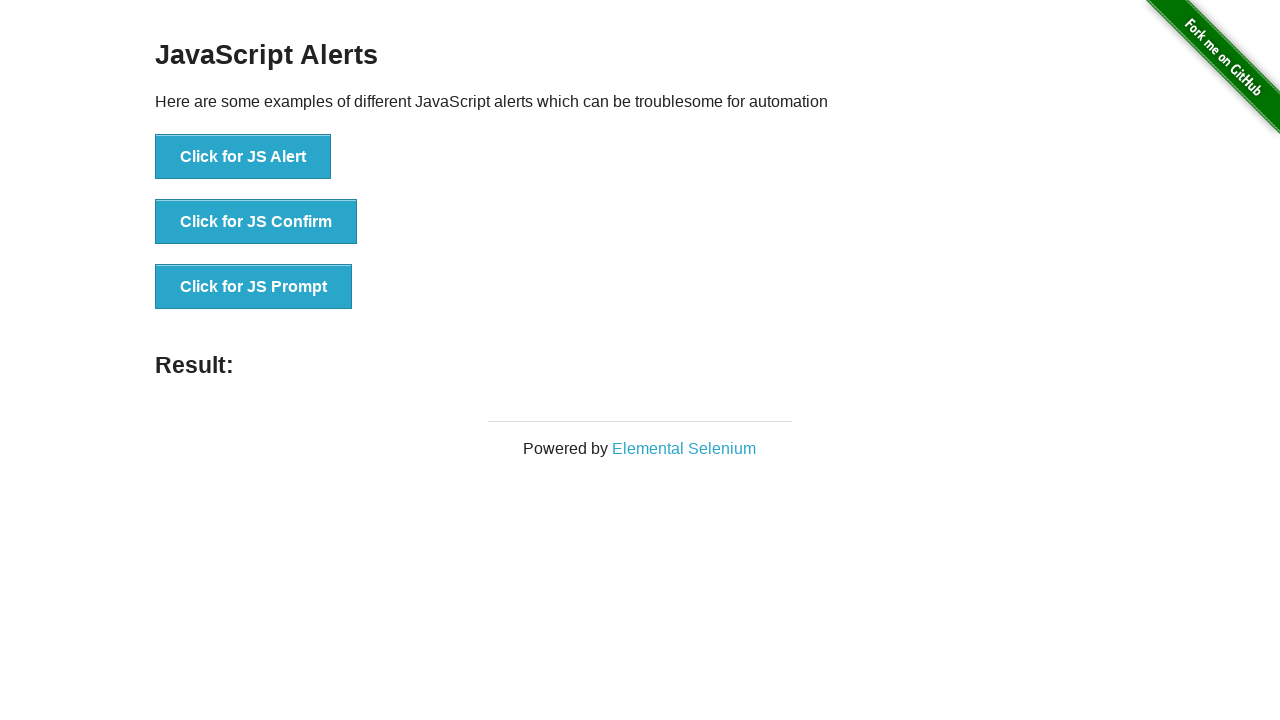

Set up dialog handler to accept JavaScript alerts
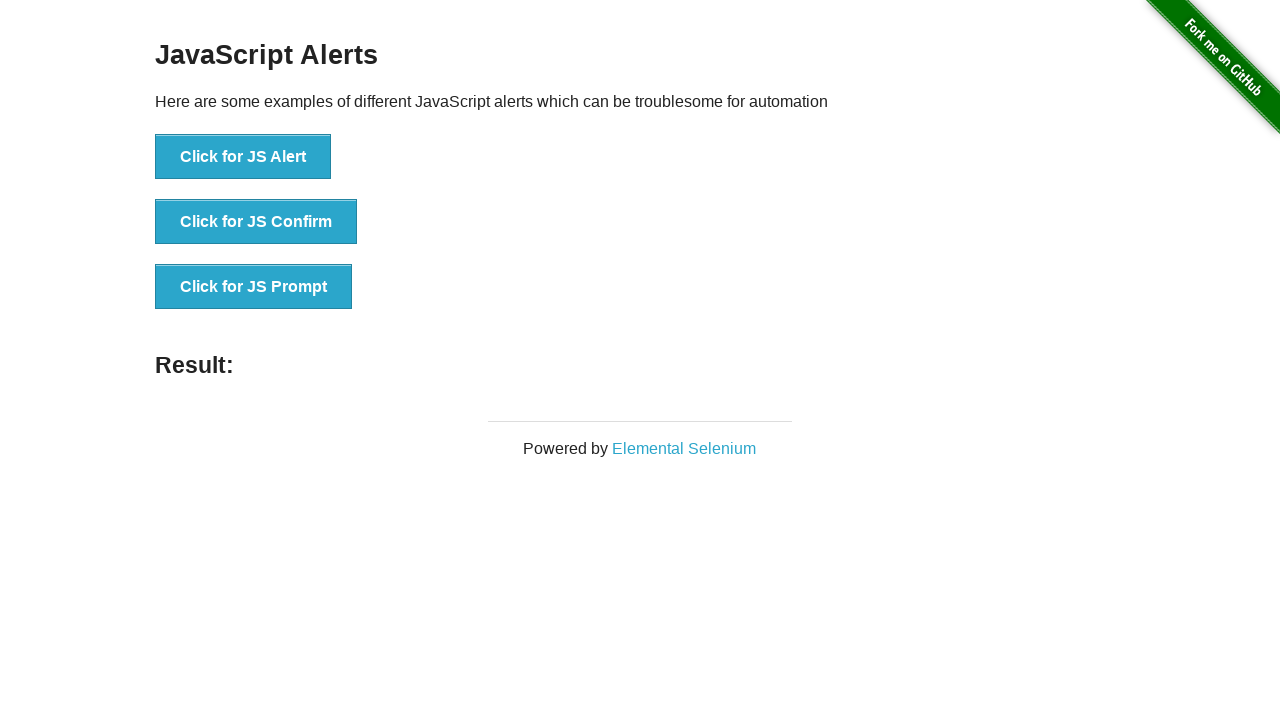

Clicked button to trigger JavaScript alert at (243, 157) on button[onclick='jsAlert()']
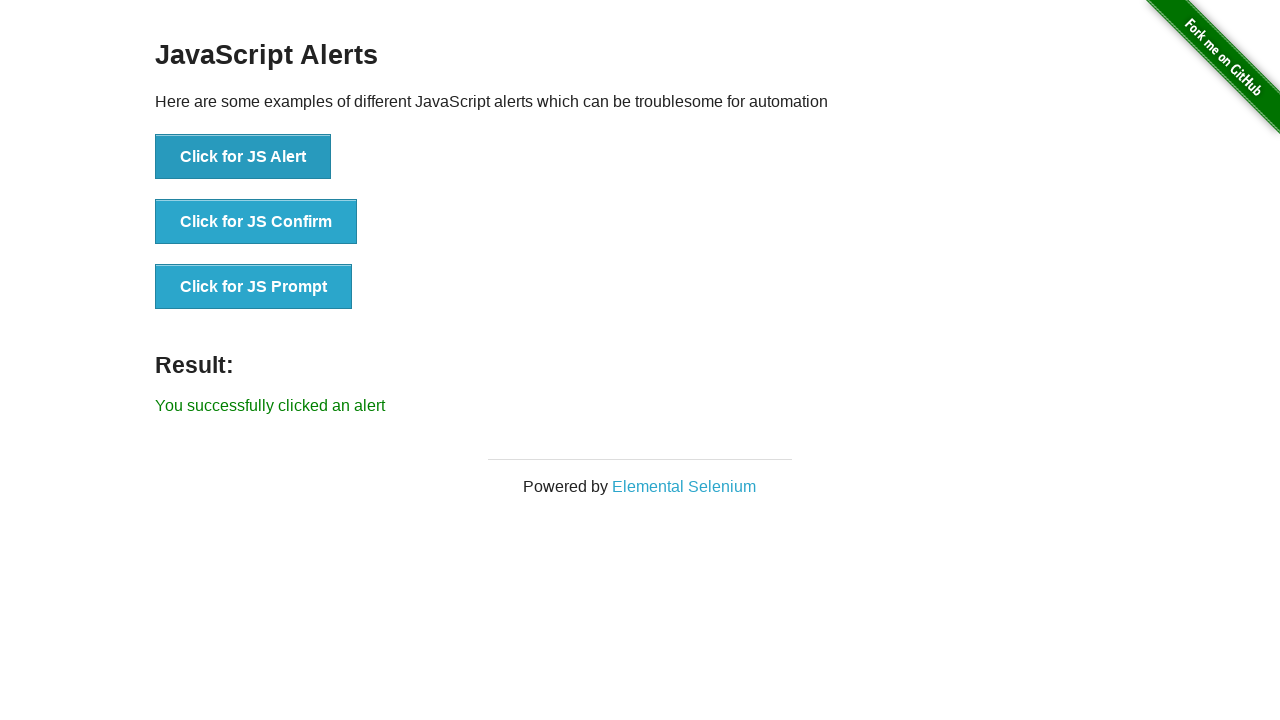

Waited for alert dialog interaction to complete
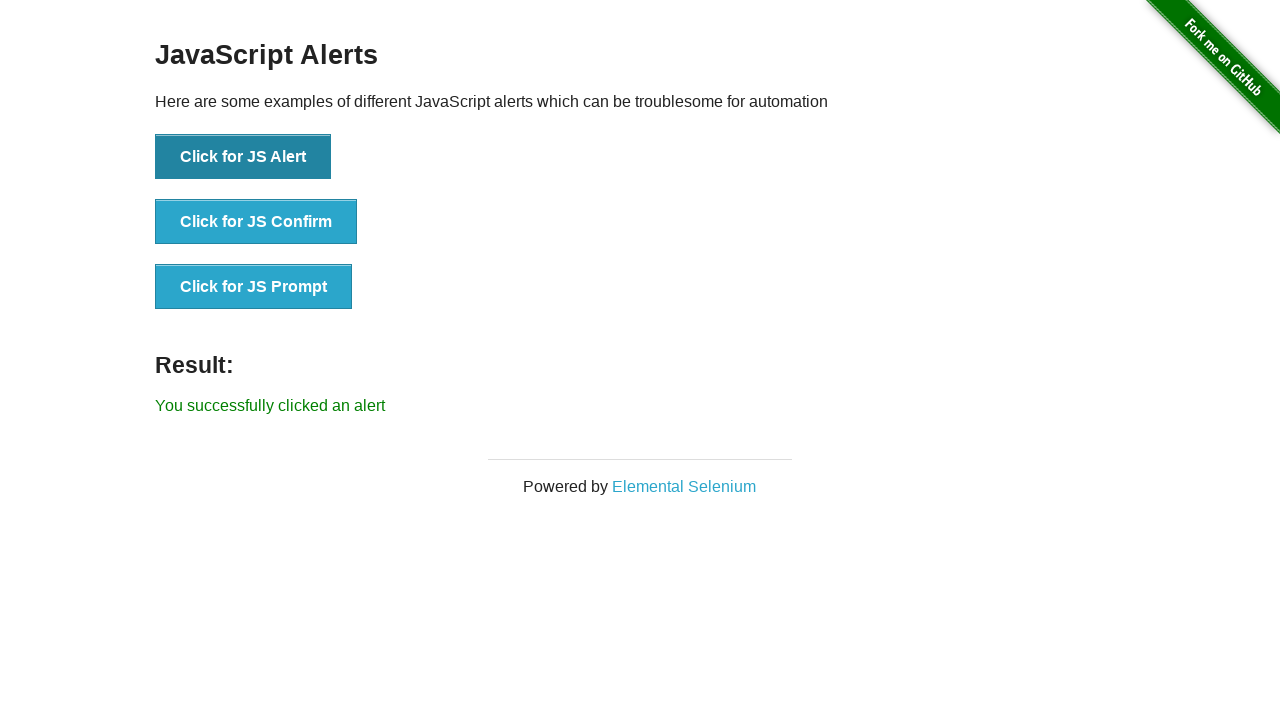

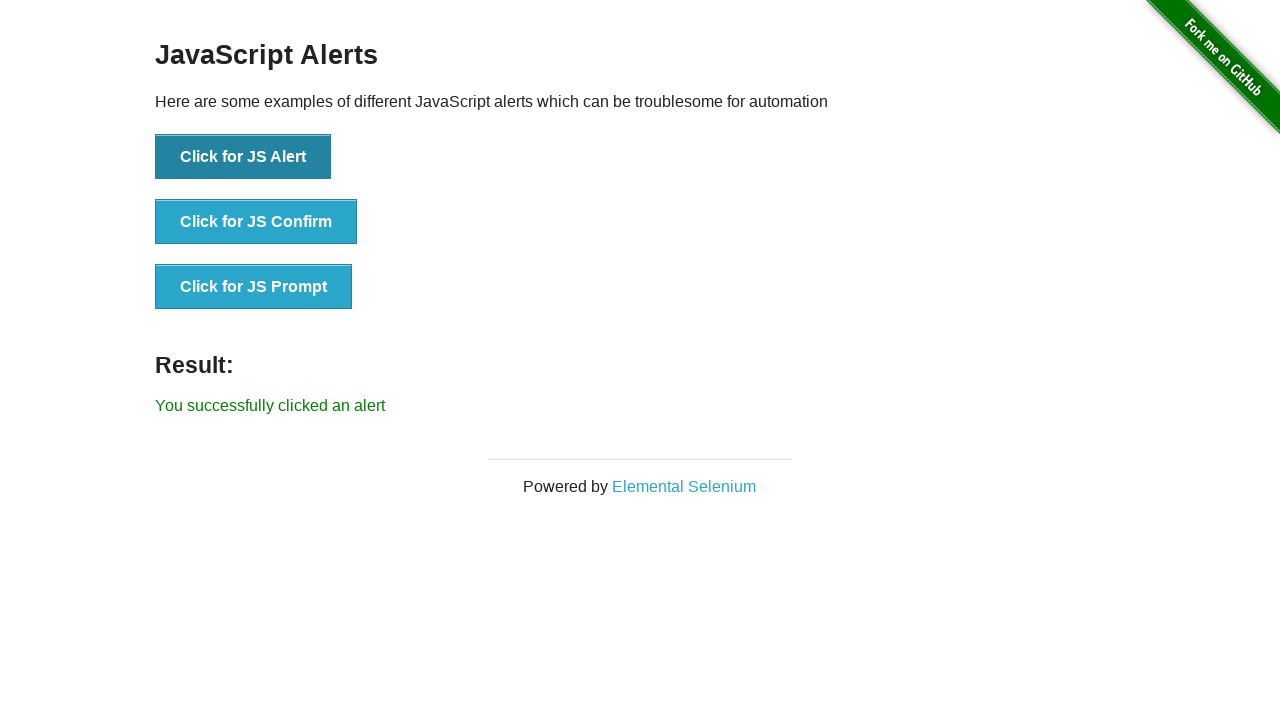